Tests that clicking the Email column header sorts the text values in ascending alphabetical order.

Starting URL: http://the-internet.herokuapp.com/tables

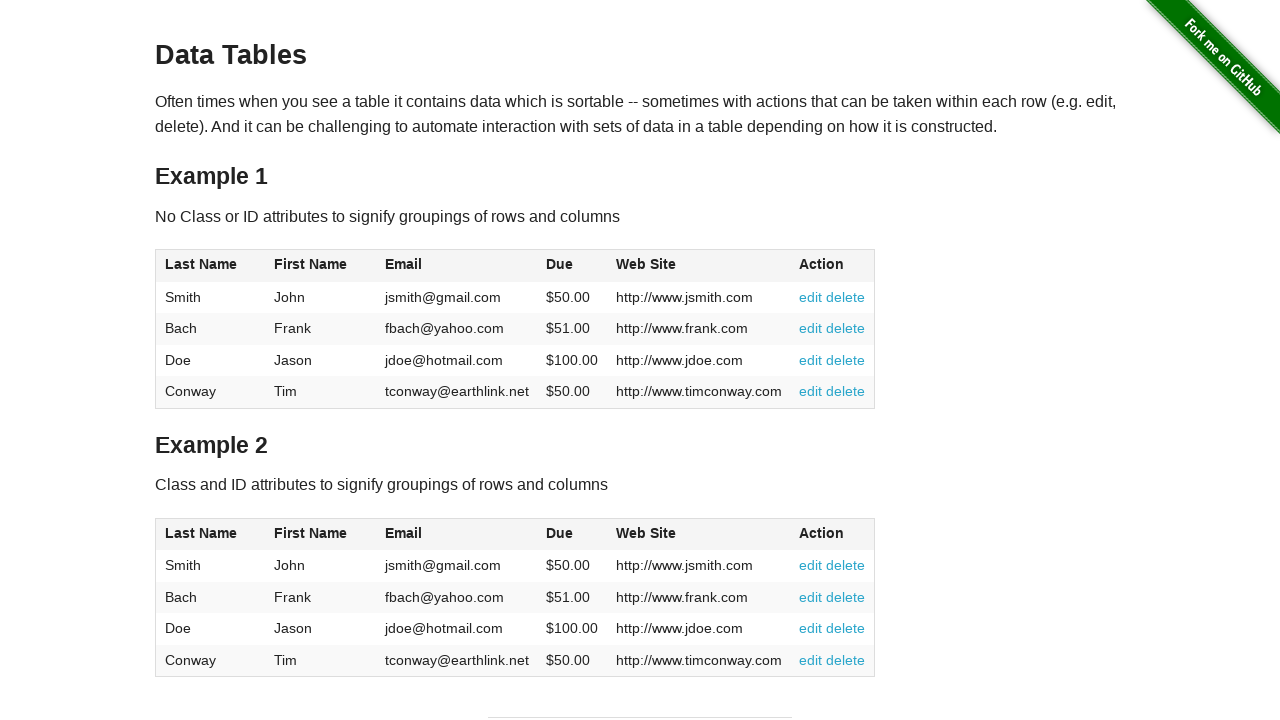

Clicked Email column header to sort ascending at (457, 266) on #table1 thead tr th:nth-of-type(3)
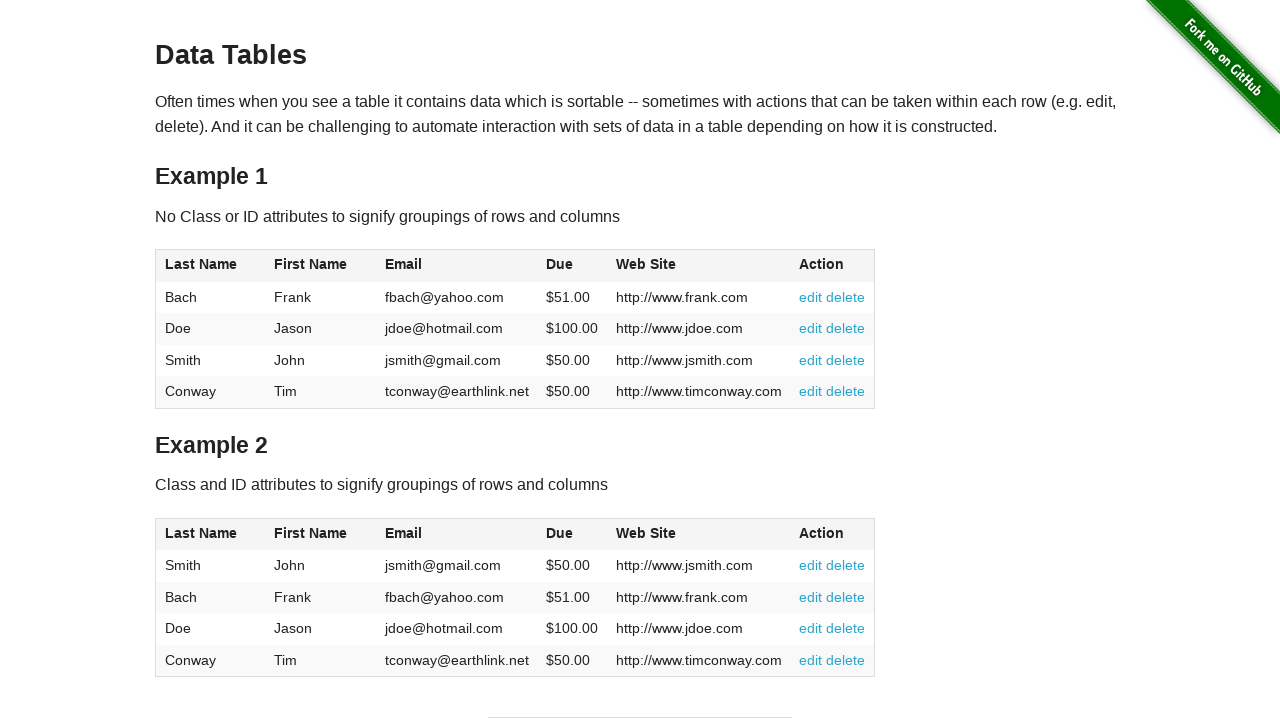

Email column data loaded and is available
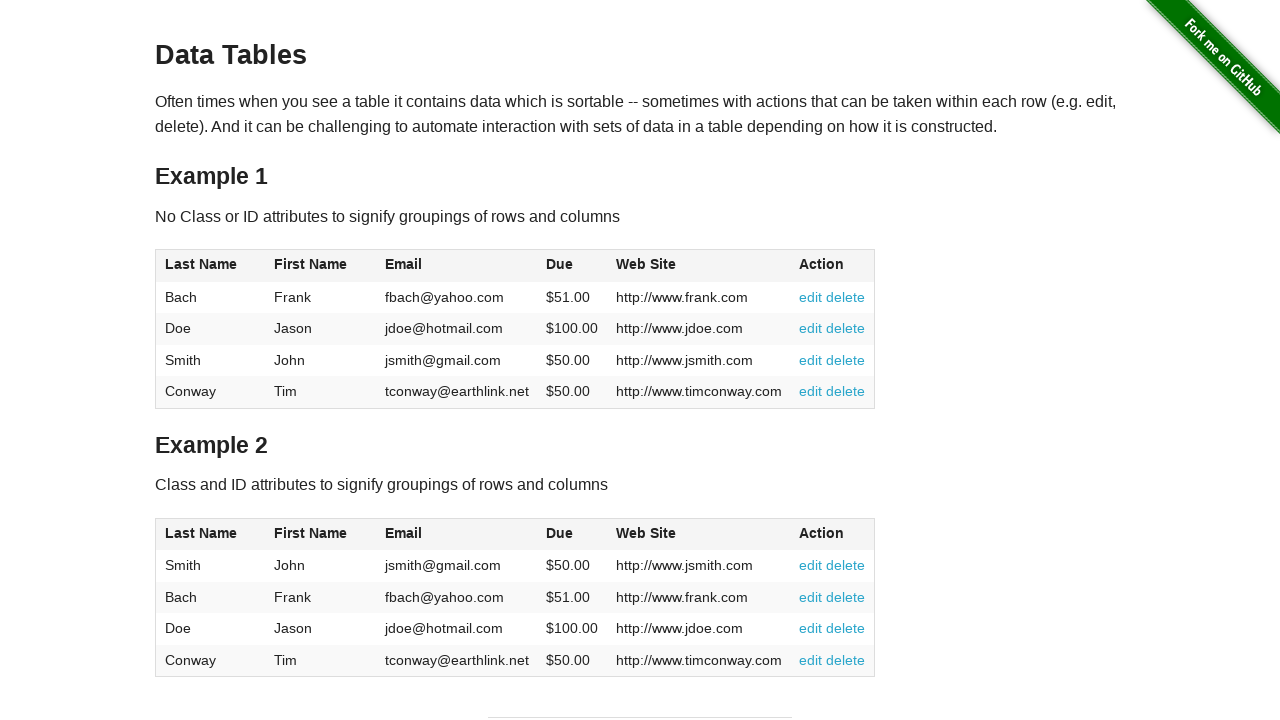

Retrieved all Email column elements from table body
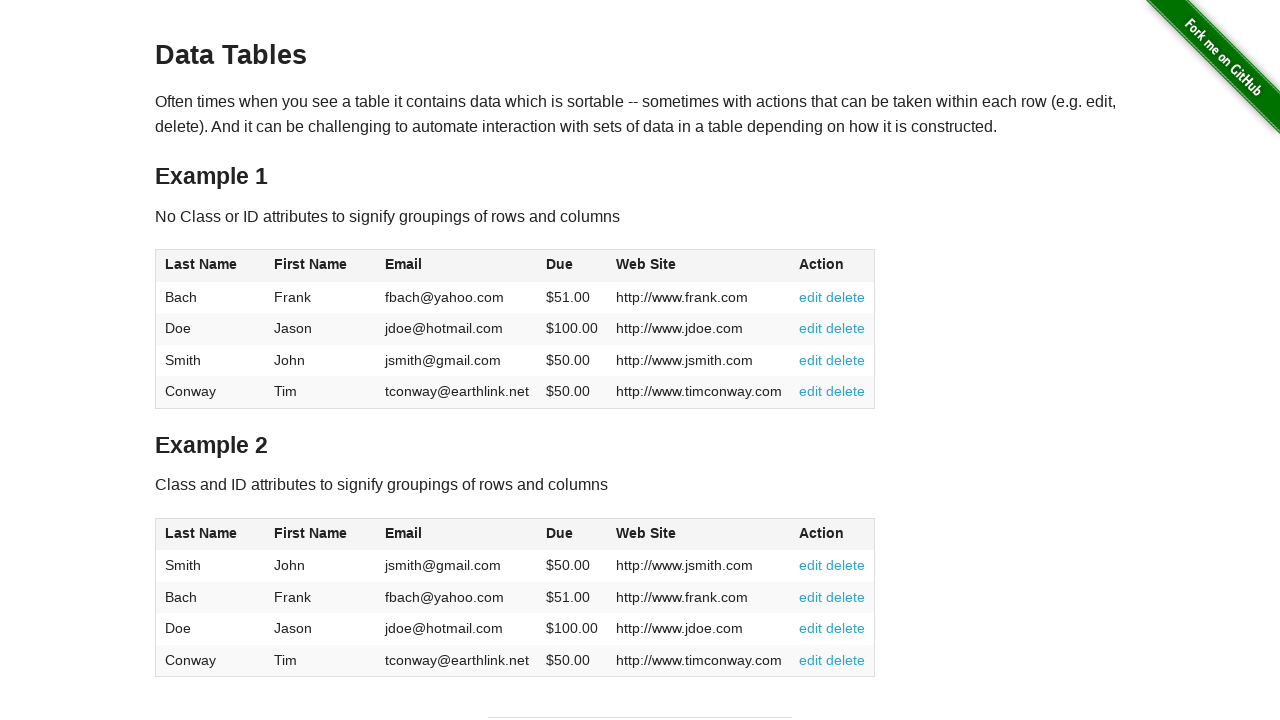

Extracted email values: ['fbach@yahoo.com', 'jdoe@hotmail.com', 'jsmith@gmail.com', 'tconway@earthlink.net']
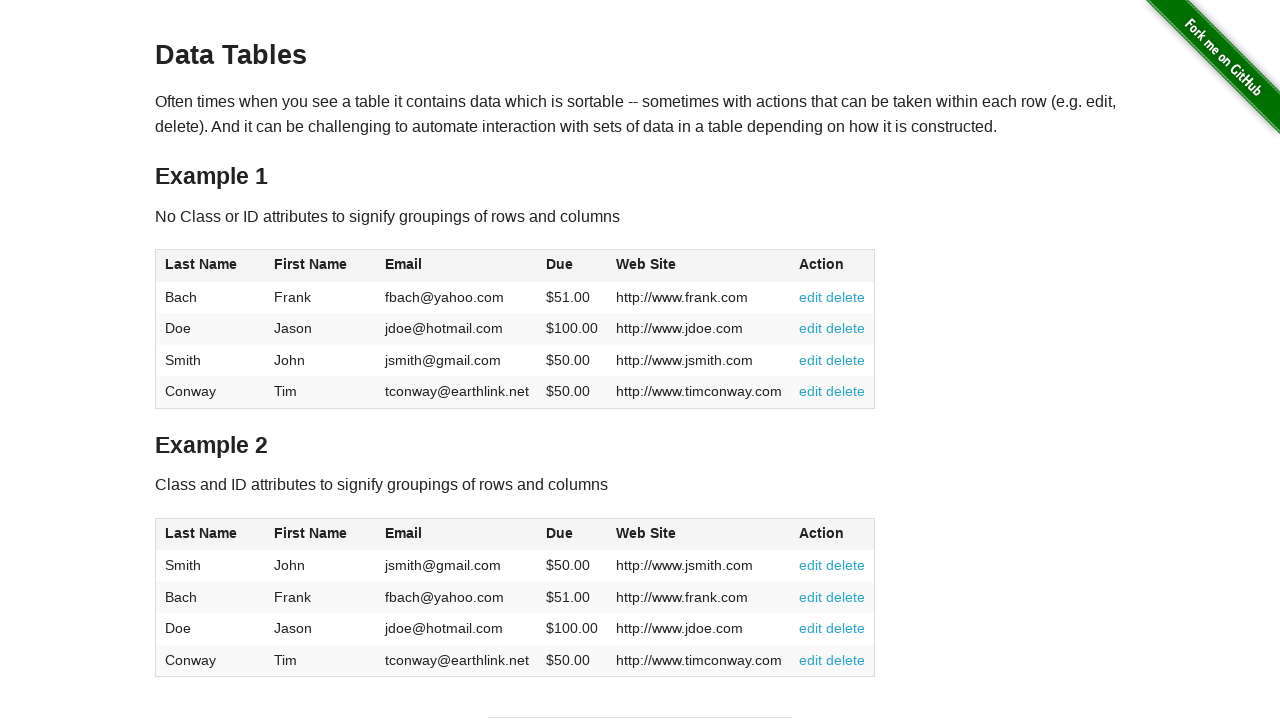

Verified that Email column is sorted in ascending alphabetical order
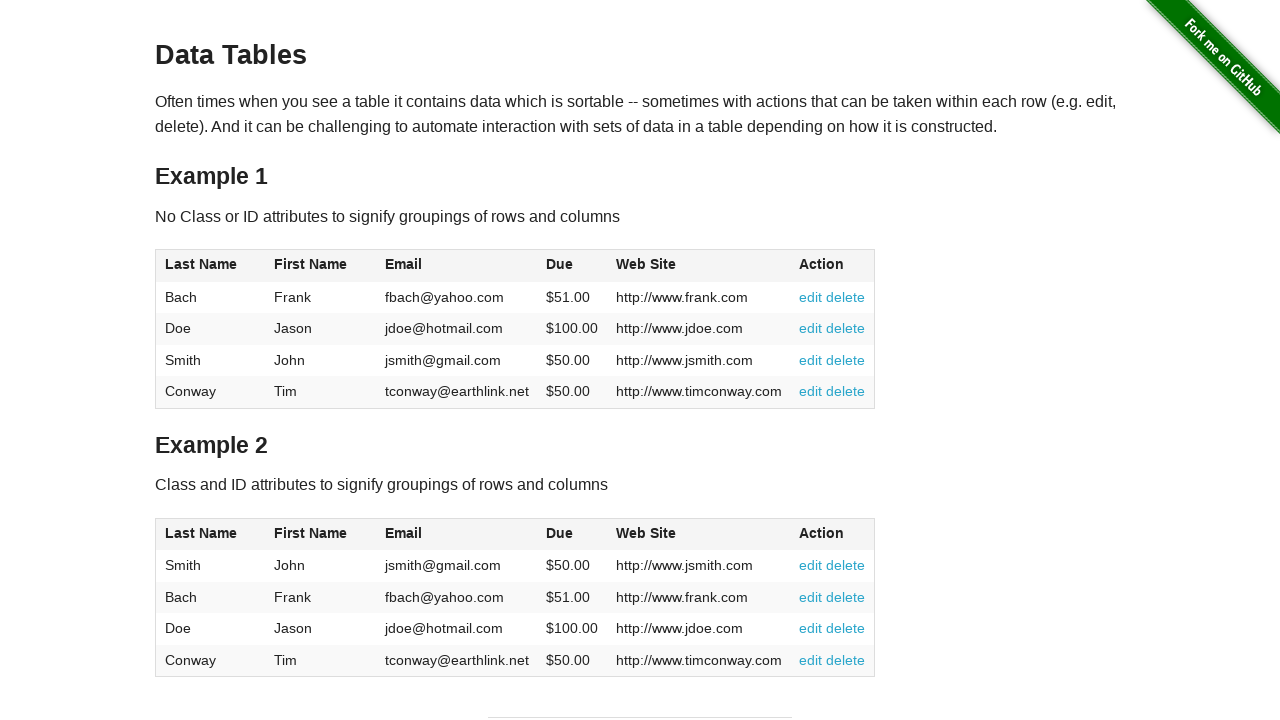

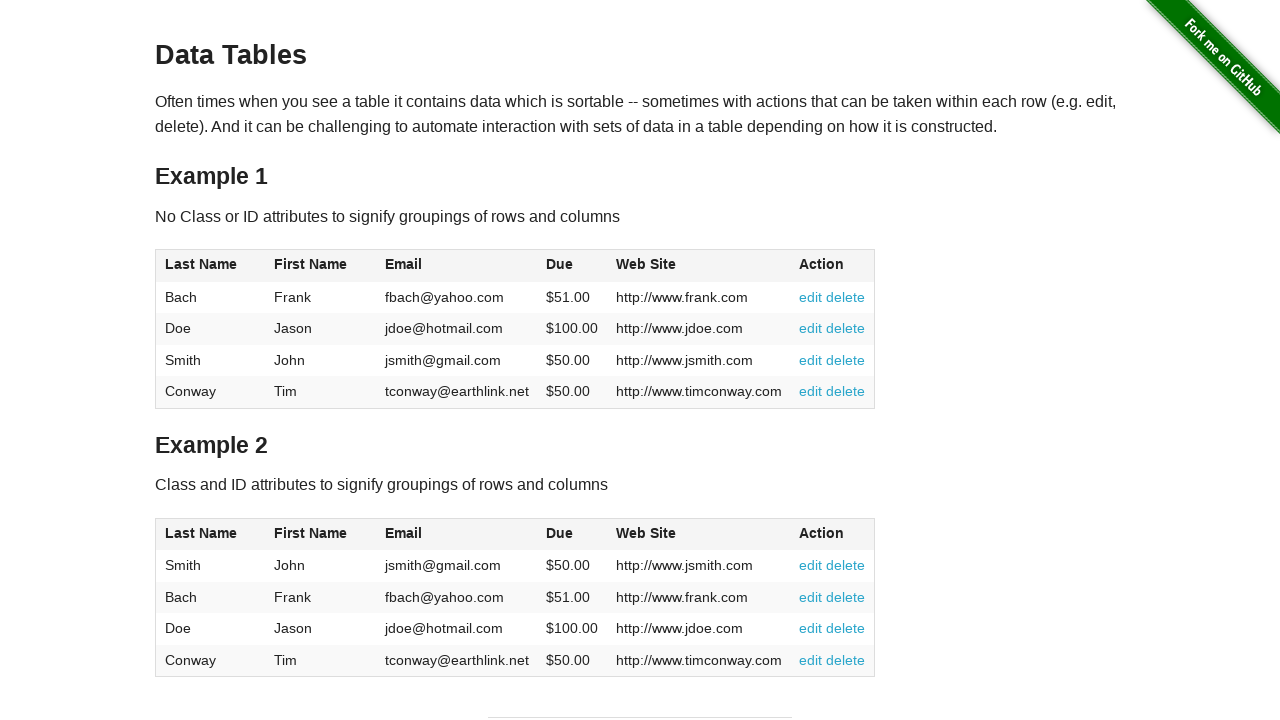